Tests that a disabled button becomes enabled after a delay and can be clicked on the dynamic properties demo page

Starting URL: https://demoqa.com/dynamic-properties

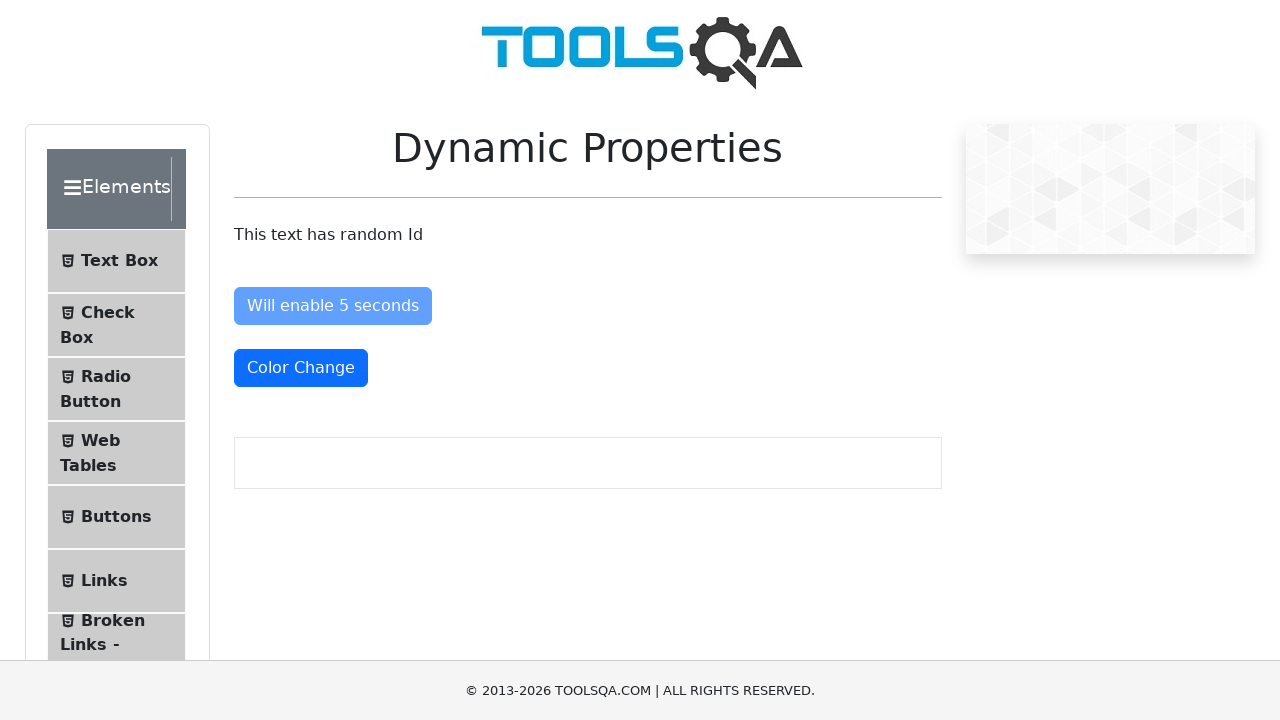

Navigated to dynamic properties demo page
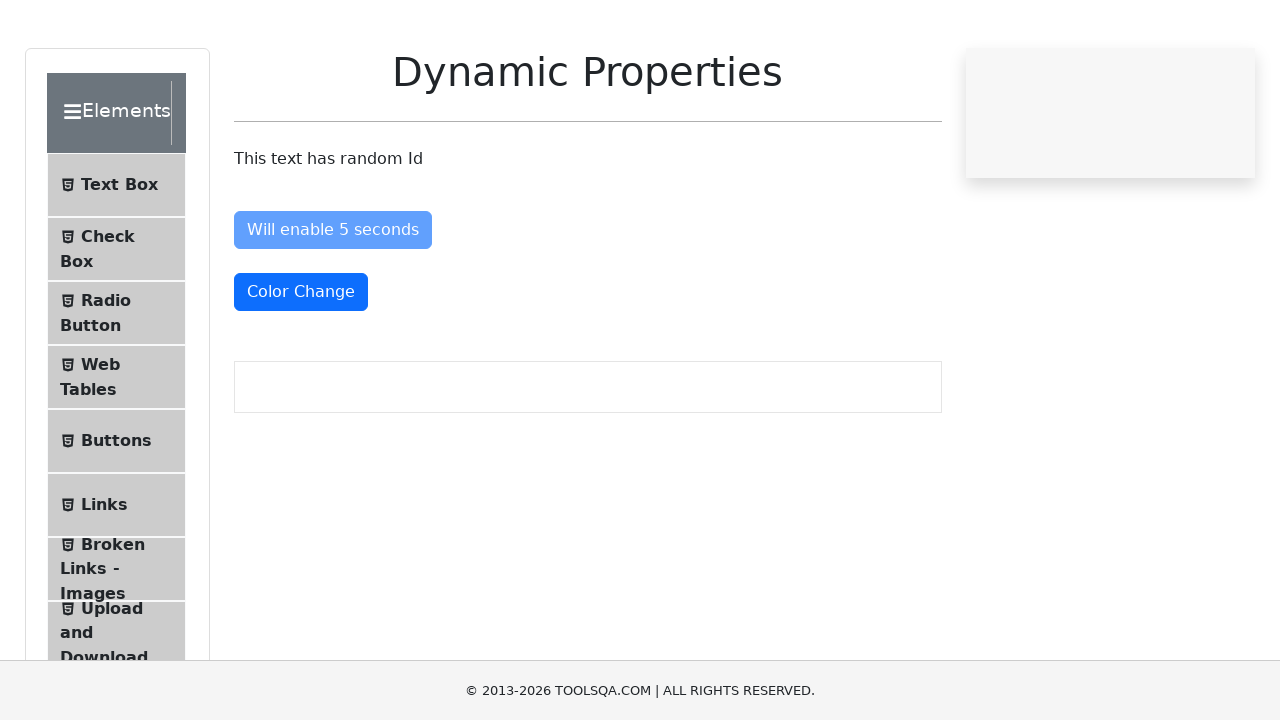

Disabled button became enabled after 5 second delay
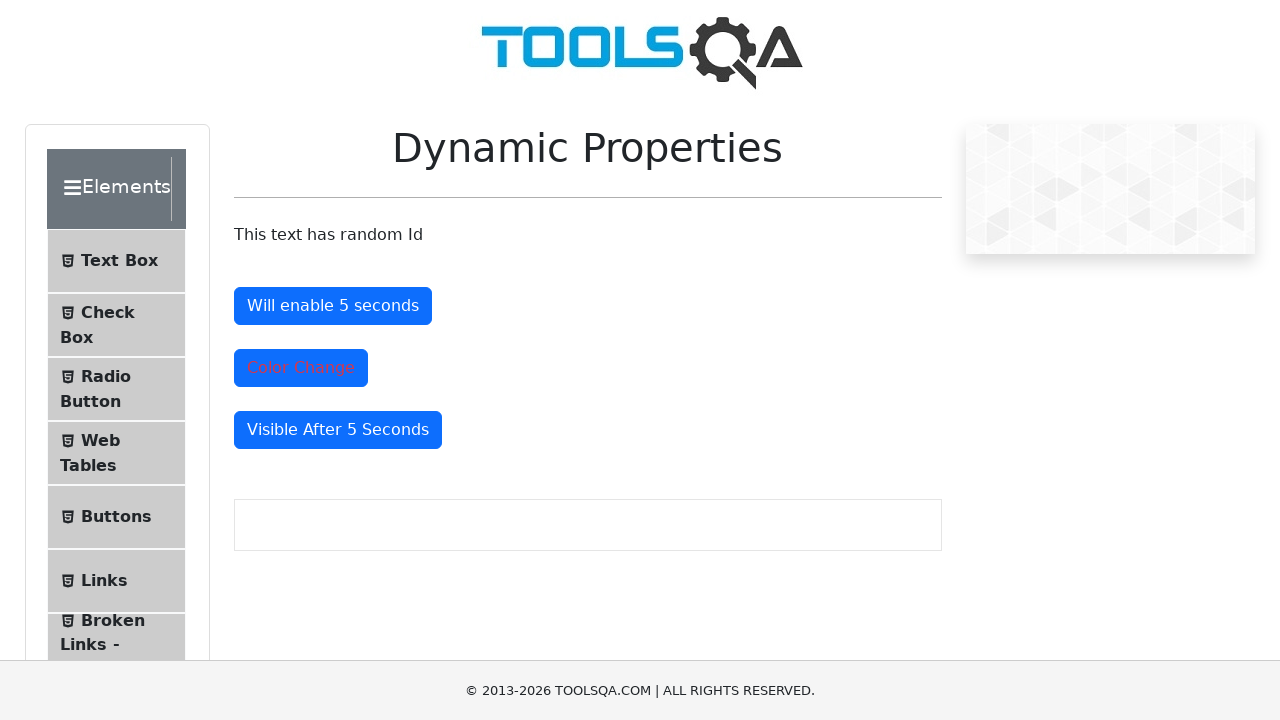

Clicked the enabled button at (333, 306) on #enableAfter
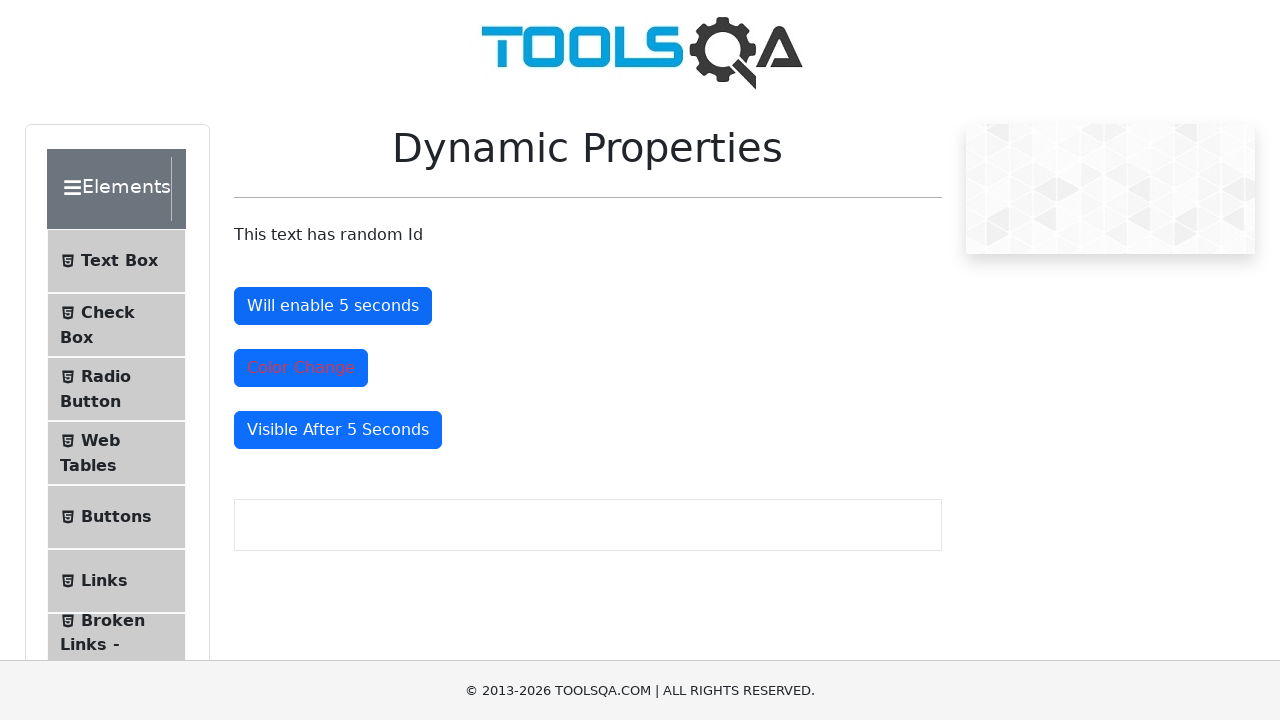

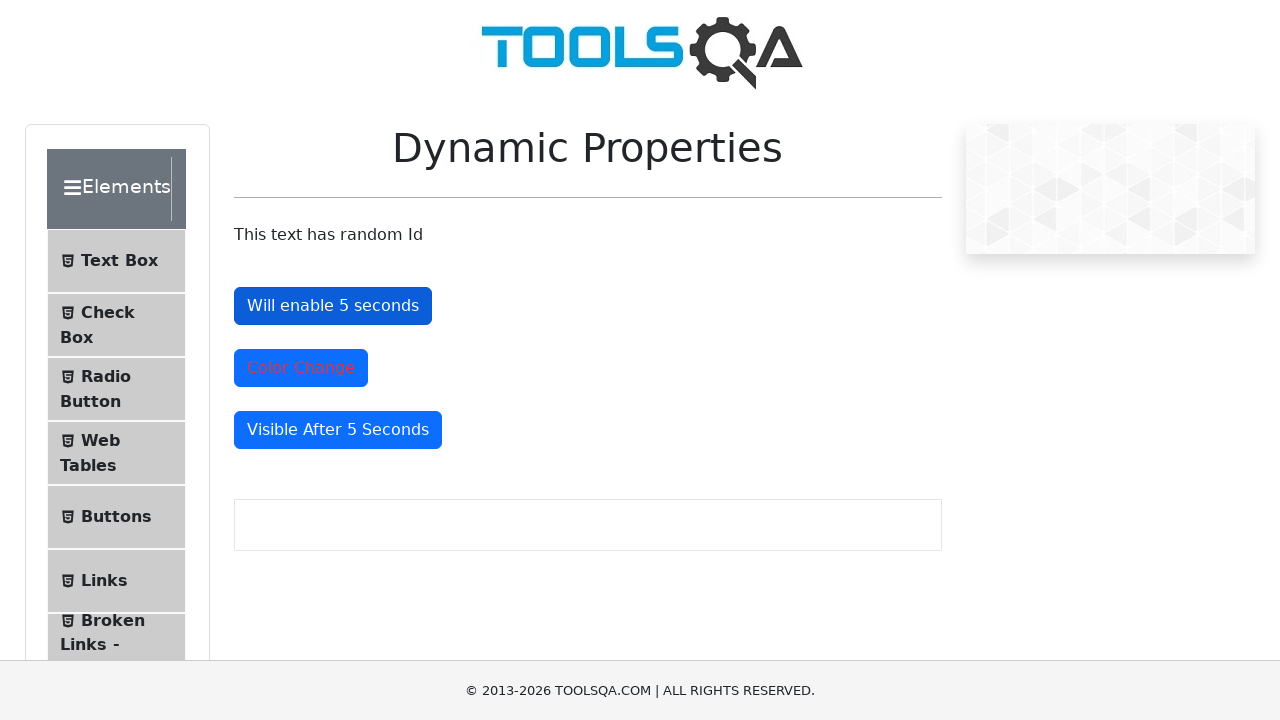